Tests HTML5 drag and drop functionality using Selenium Actions to drag element A to element B

Starting URL: http://the-internet.herokuapp.com/drag_and_drop

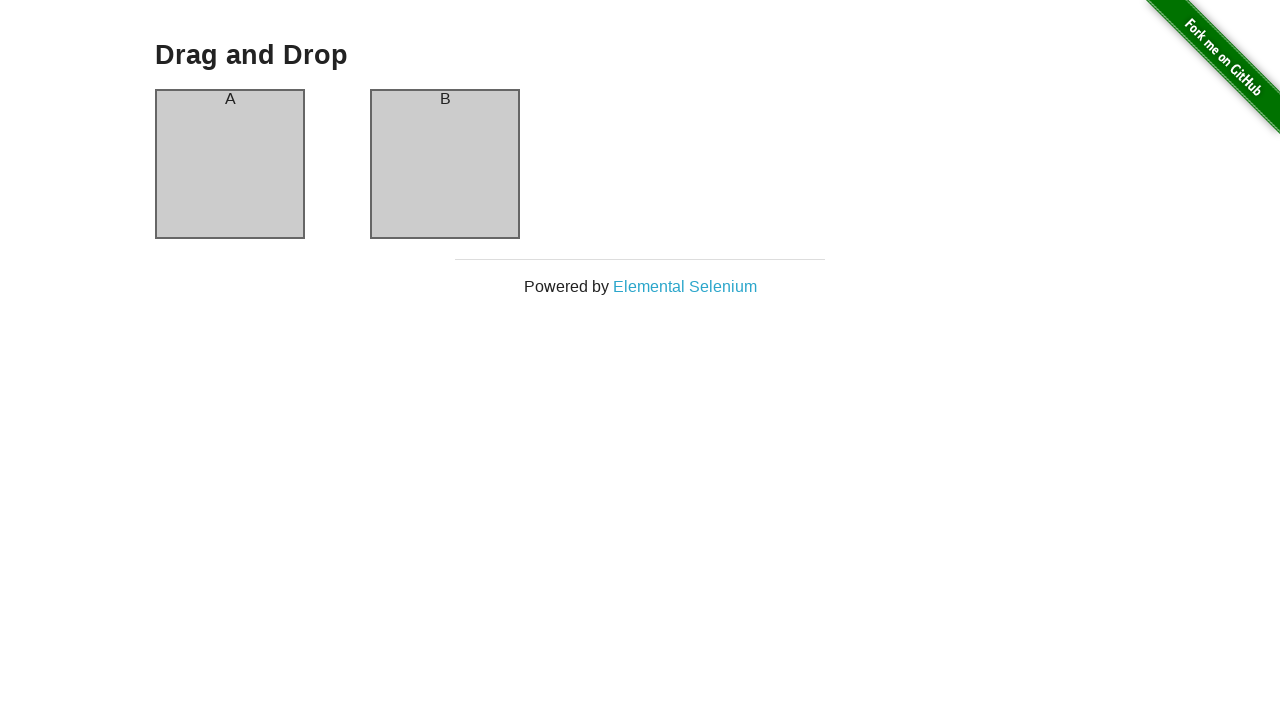

Located source element (column-a)
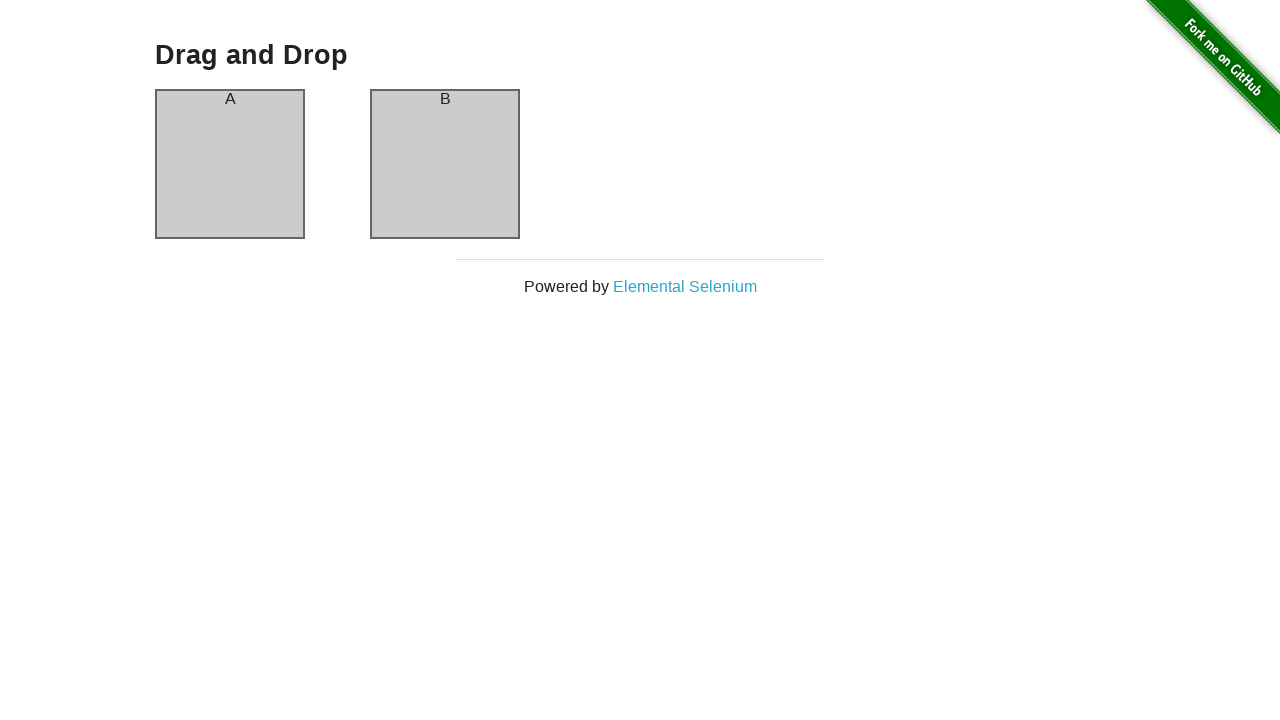

Located target element (column-b)
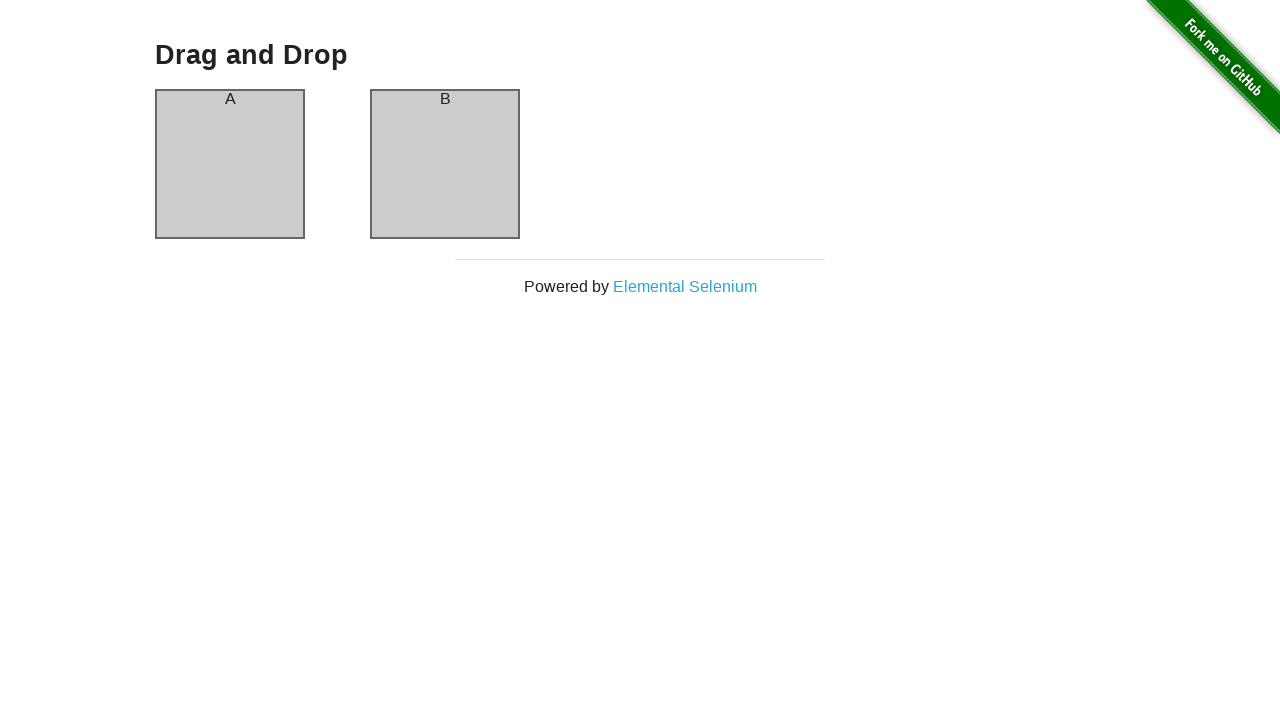

Dragged element A to element B at (445, 164)
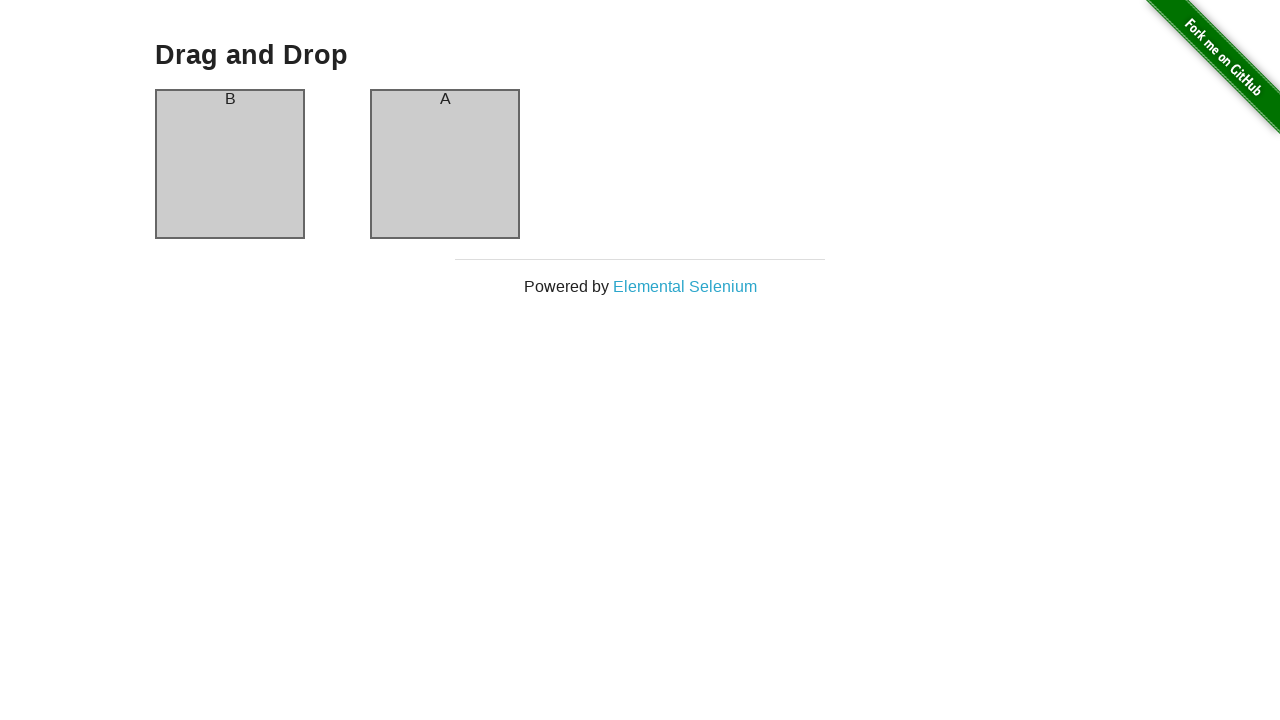

Verified drag and drop successful - column-a header now displays 'B'
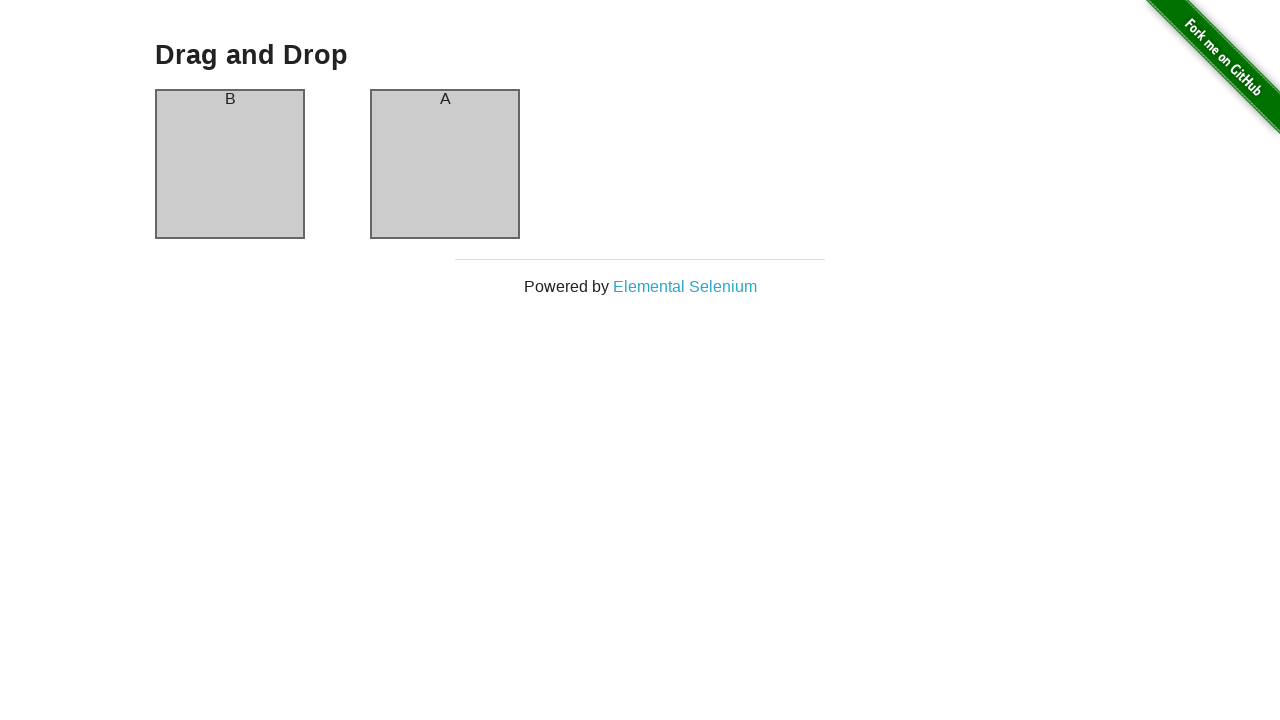

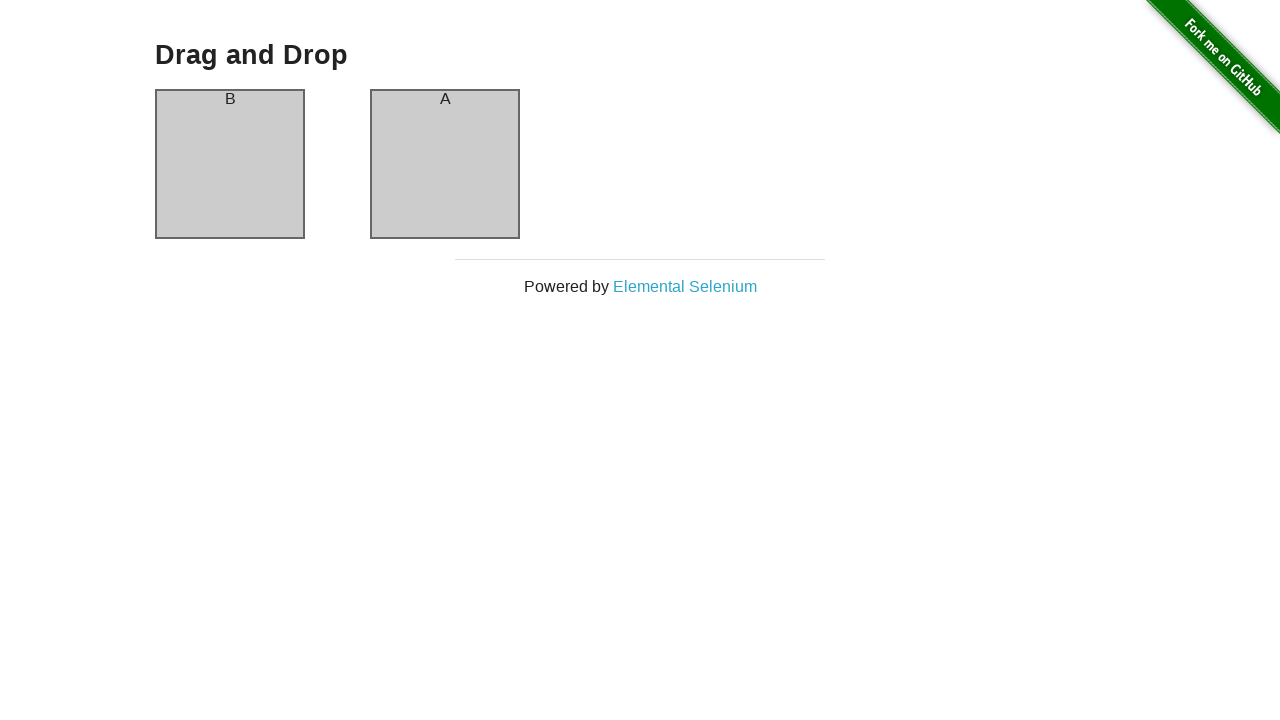